Tests the add/remove elements functionality by clicking the Add Element button, verifying the Delete button appears, then clicking Delete to remove it

Starting URL: https://the-internet.herokuapp.com/add_remove_elements/

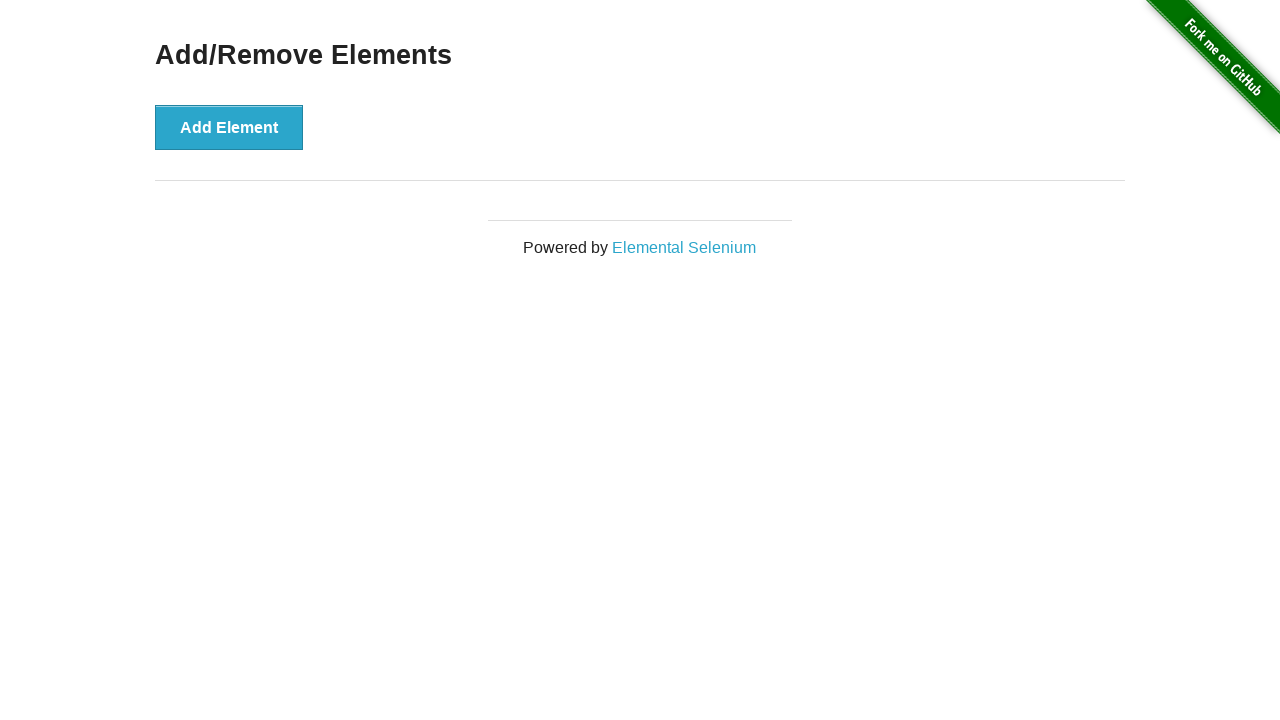

Clicked Add Element button at (229, 127) on button[onclick='addElement()']
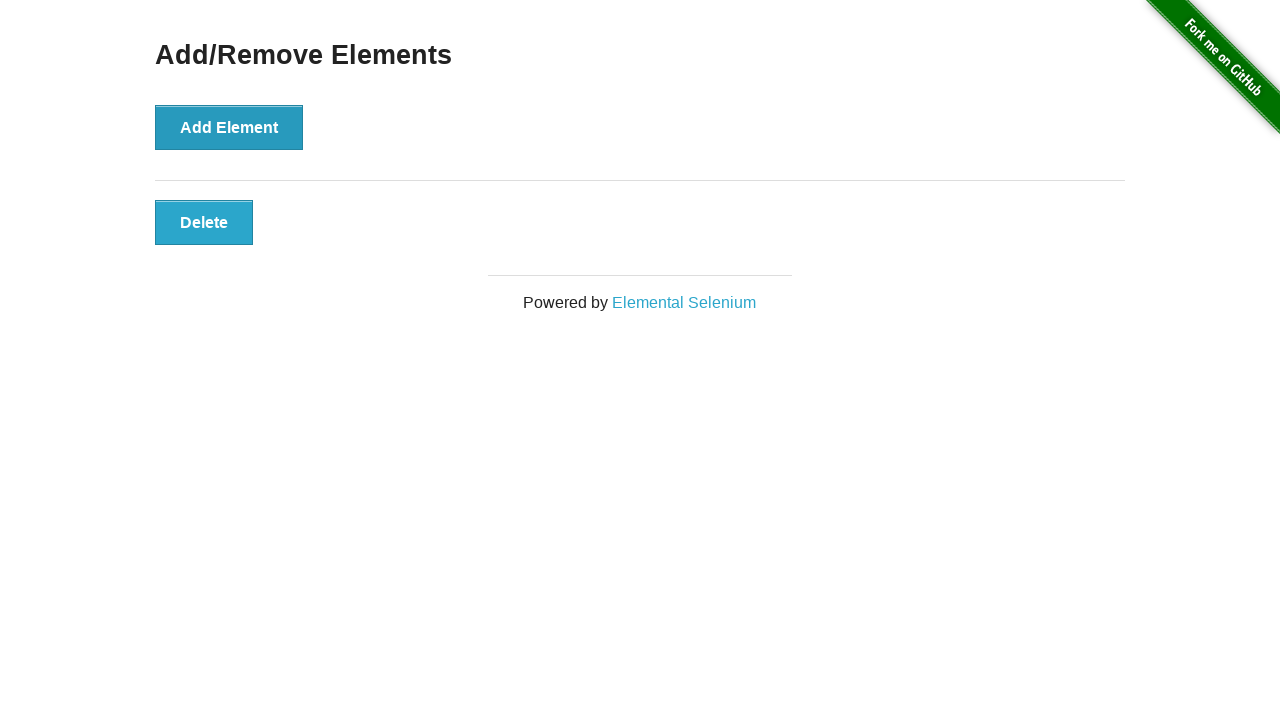

Delete button appeared and is visible
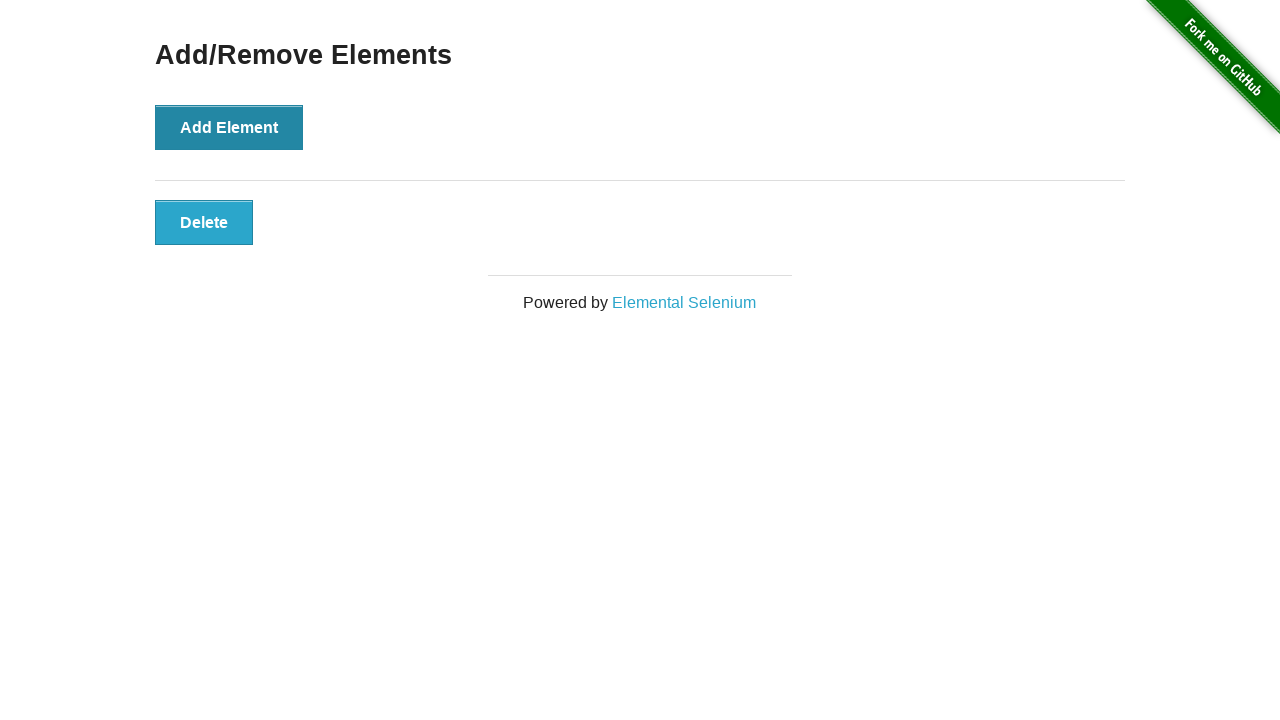

Clicked Delete button to remove the added element at (204, 222) on button.added-manually
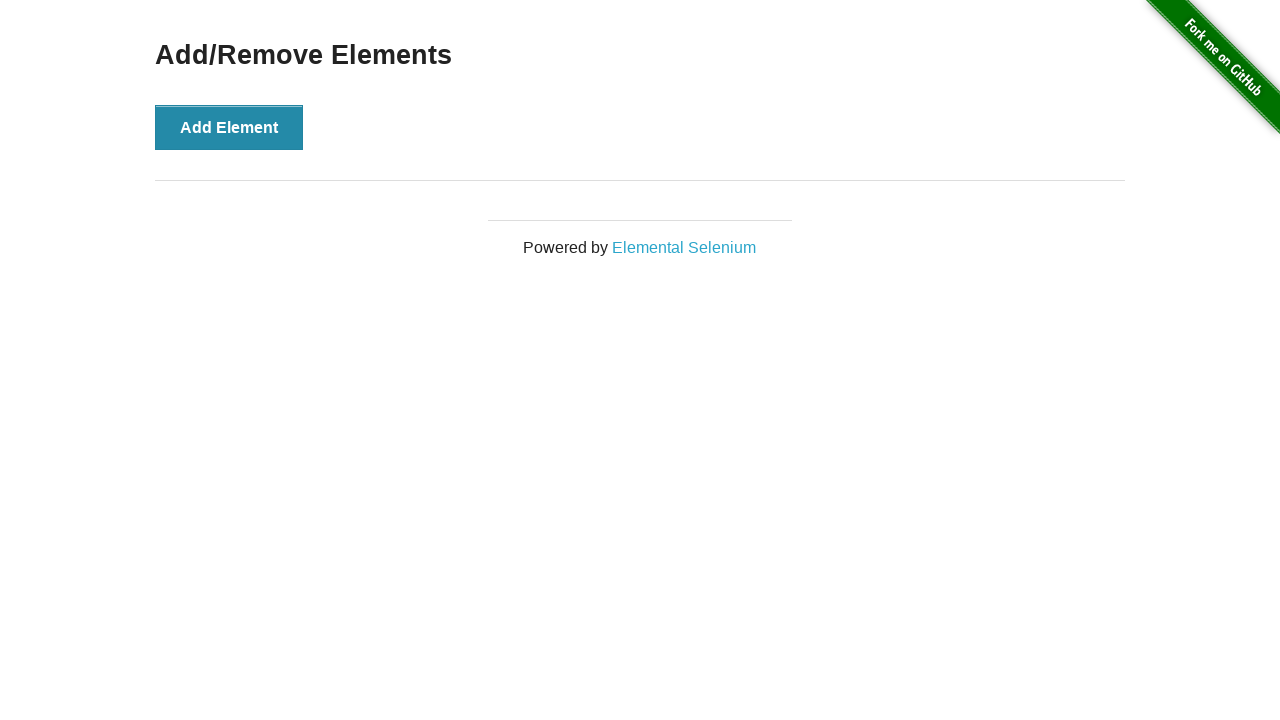

Add/Remove Elements heading is still visible after deletion
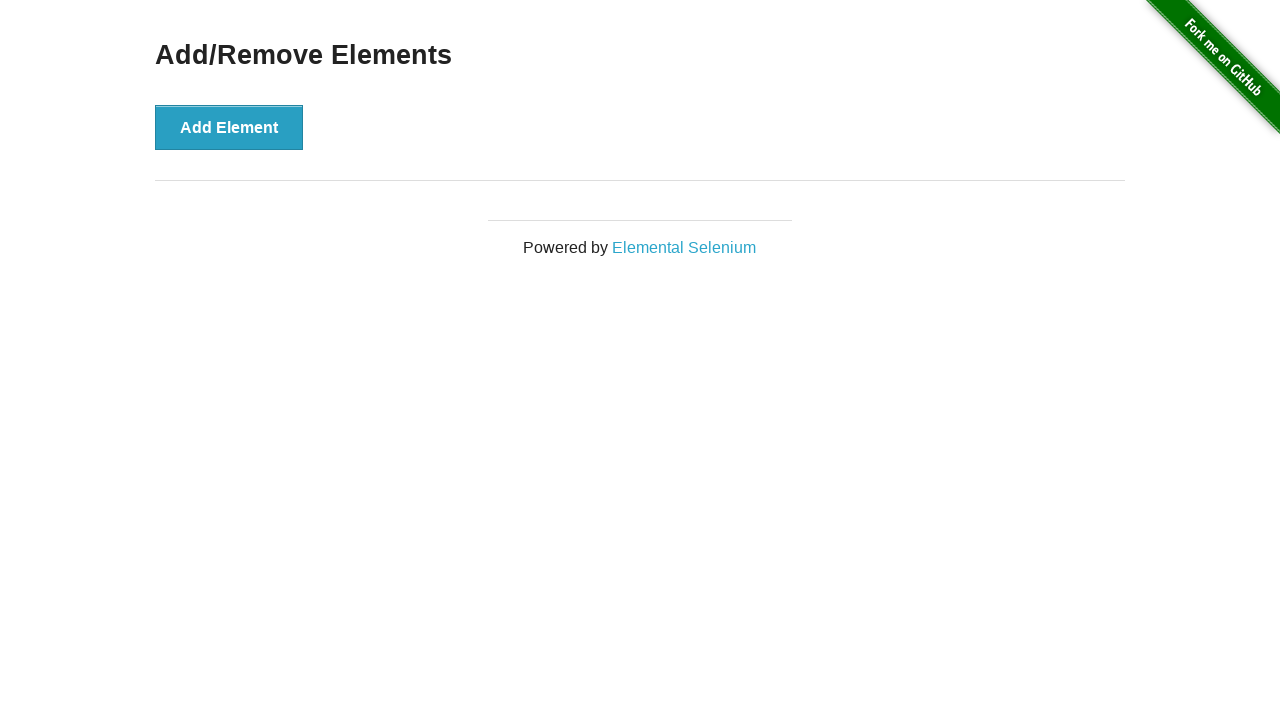

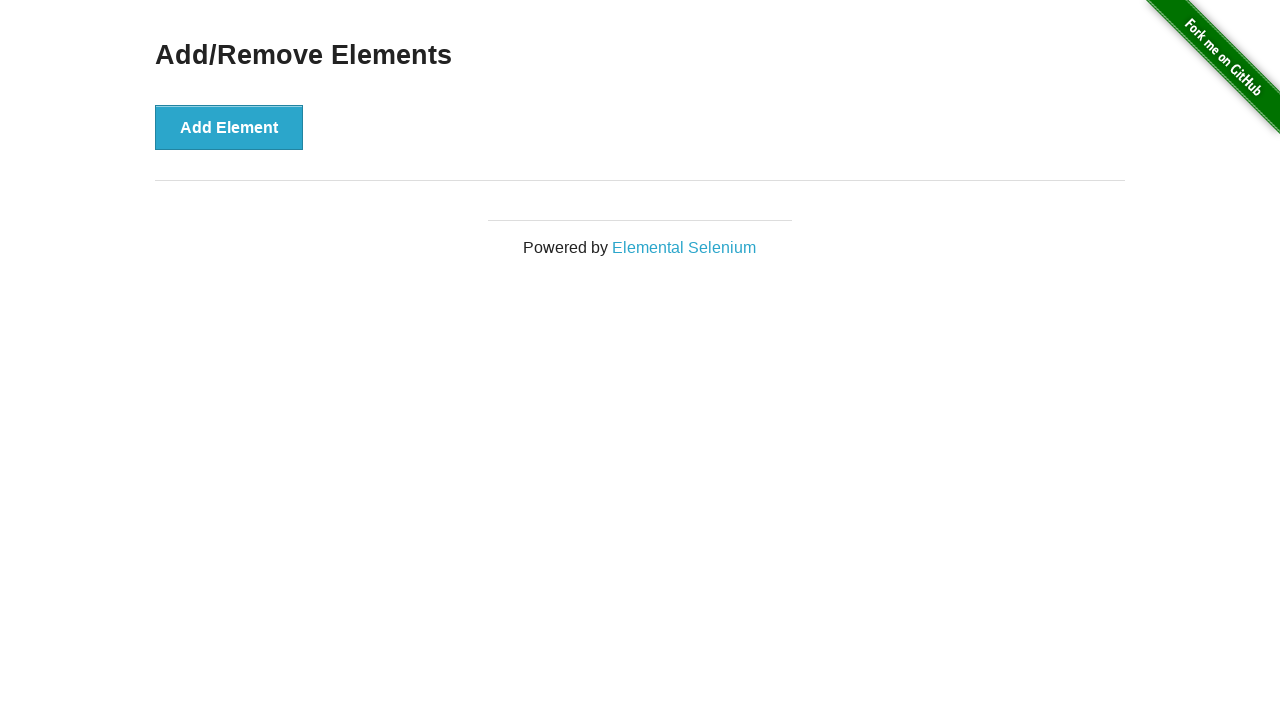